Tests JavaScript alert handling by triggering various alert types (simple alert, confirm dialog) and interacting with them through accept and dismiss actions.

Starting URL: https://the-internet.herokuapp.com/javascript_alerts

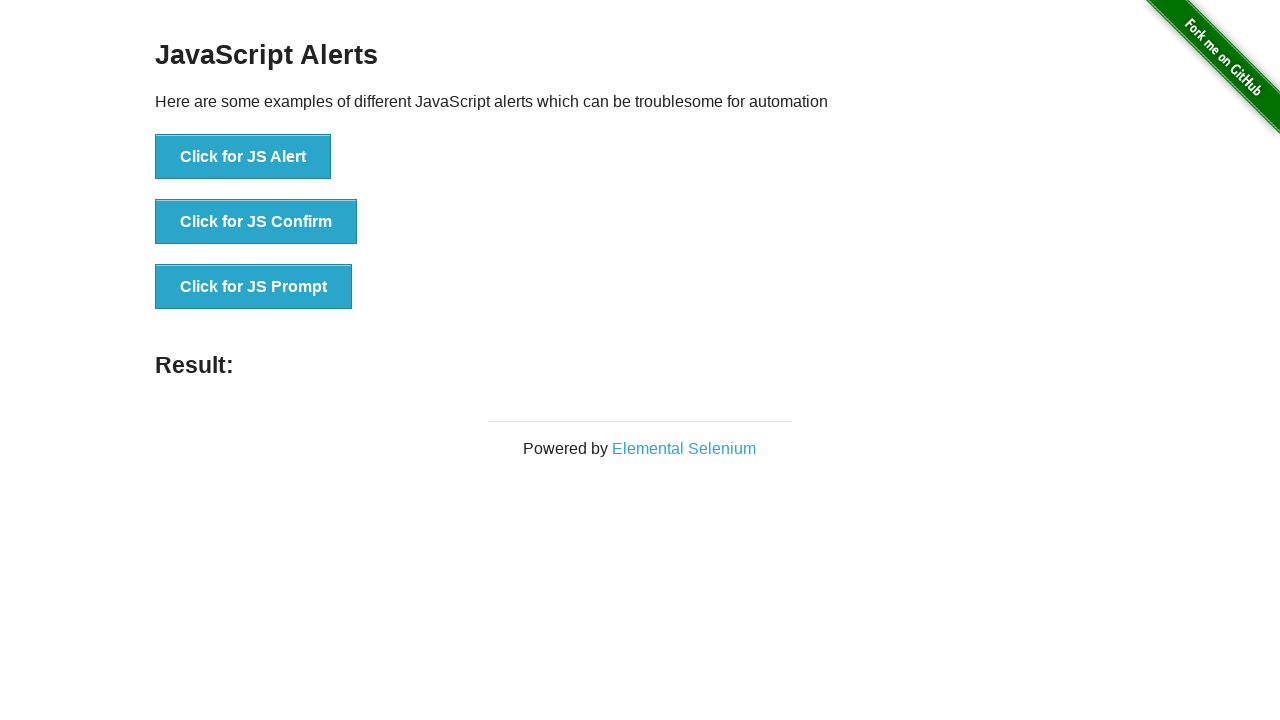

Clicked 'Click for JS Alert' button to trigger JavaScript alert at (243, 157) on xpath=//button[text()='Click for JS Alert']
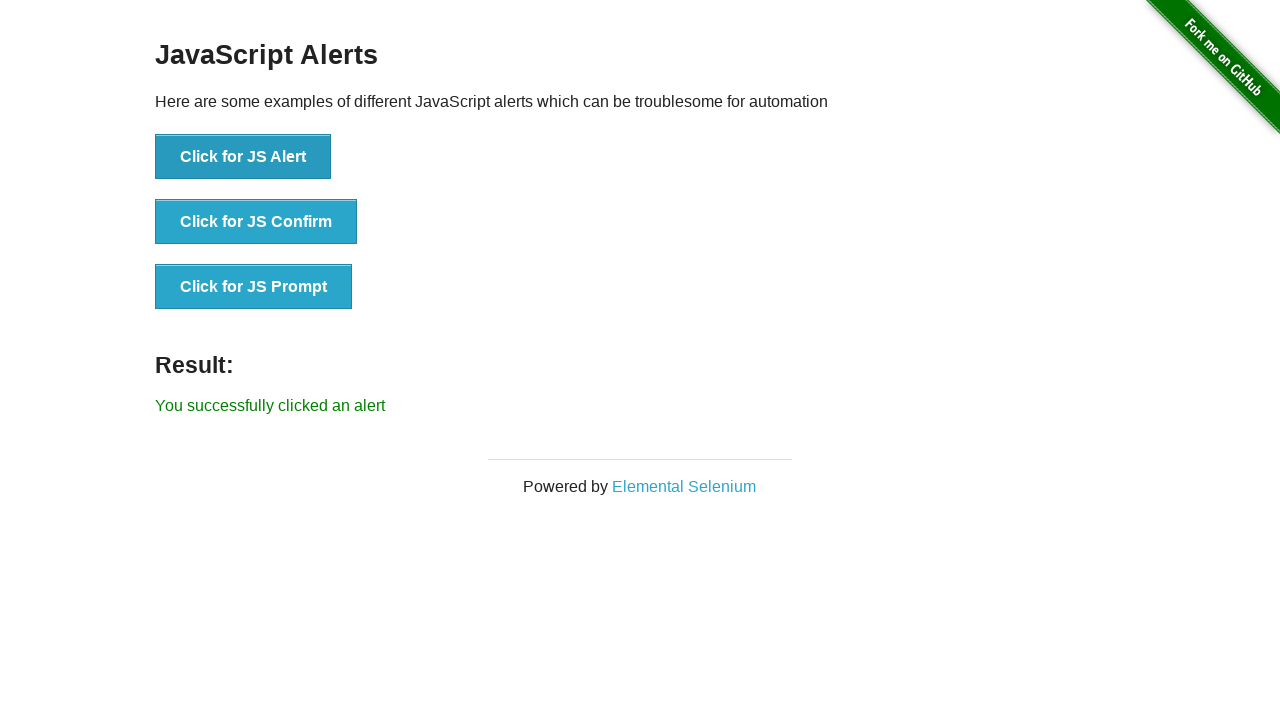

Set up dialog handler to accept alerts
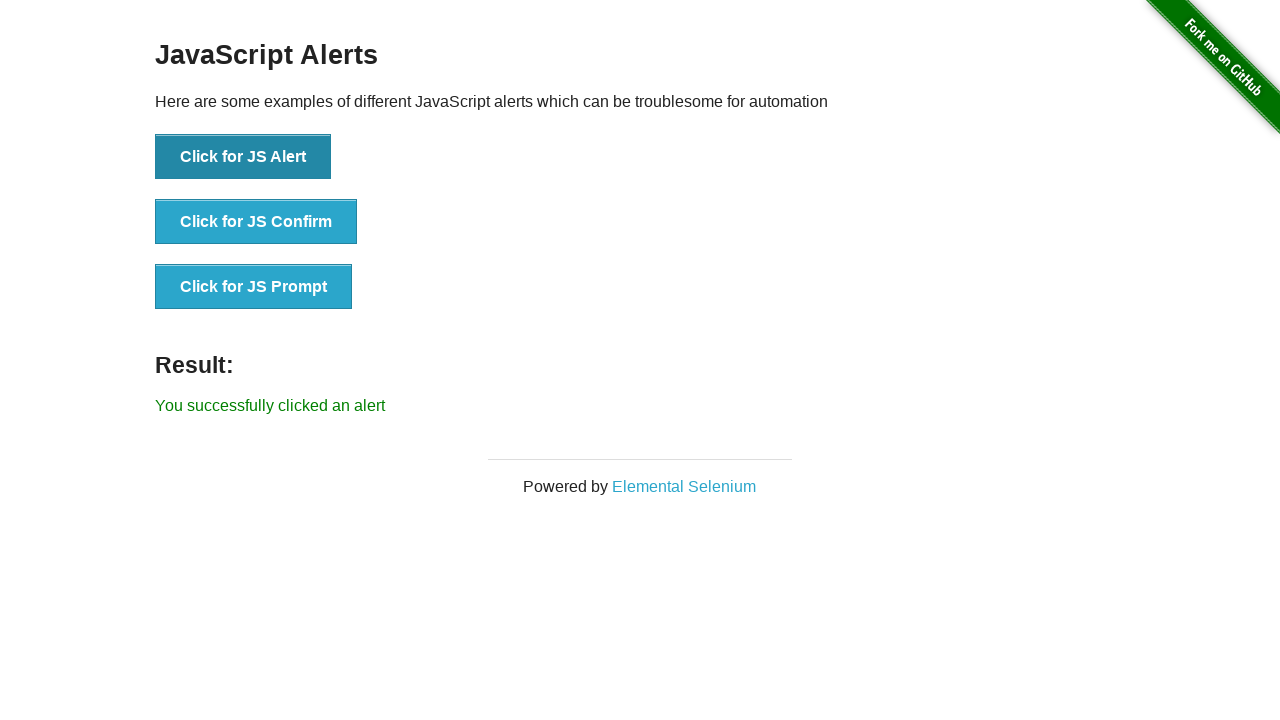

Clicked 'Click for JS Alert' button and accepted the alert dialog at (243, 157) on xpath=//button[text()='Click for JS Alert']
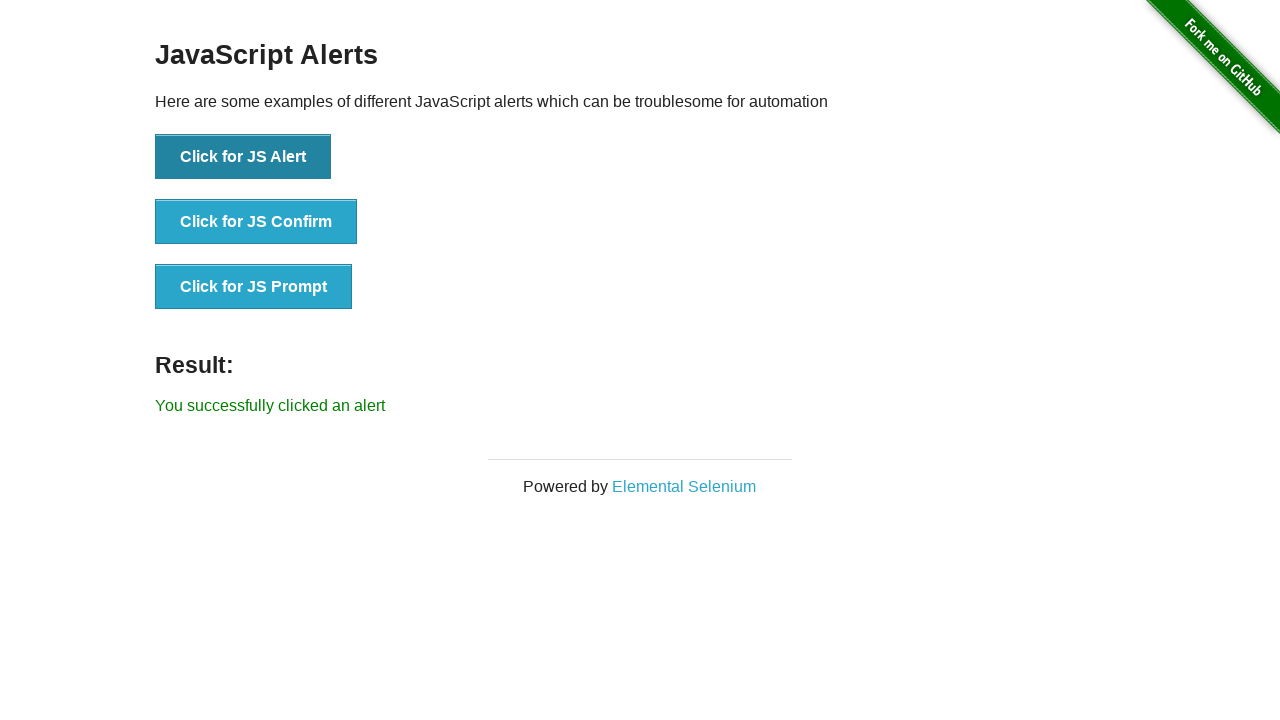

Set up dialog handler to dismiss (cancel) confirm dialogs
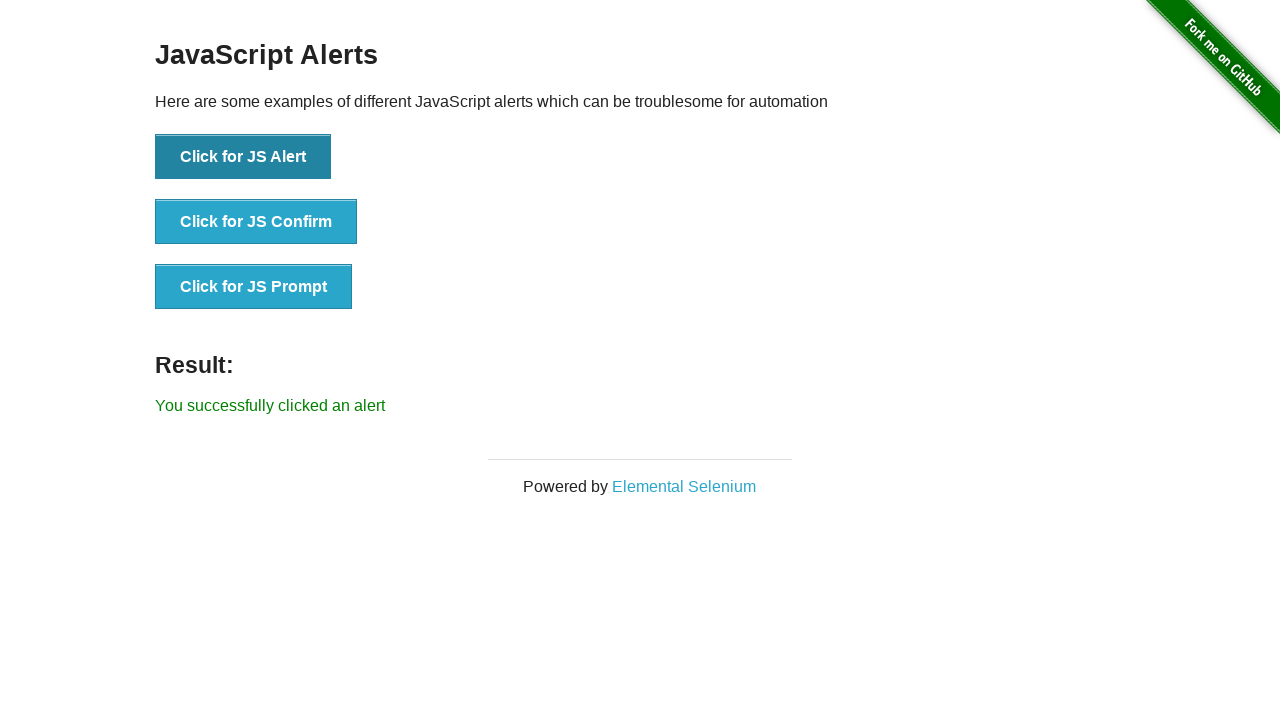

Clicked 'Click for JS Confirm' button to trigger confirm dialog at (256, 222) on xpath=//button[text()='Click for JS Confirm']
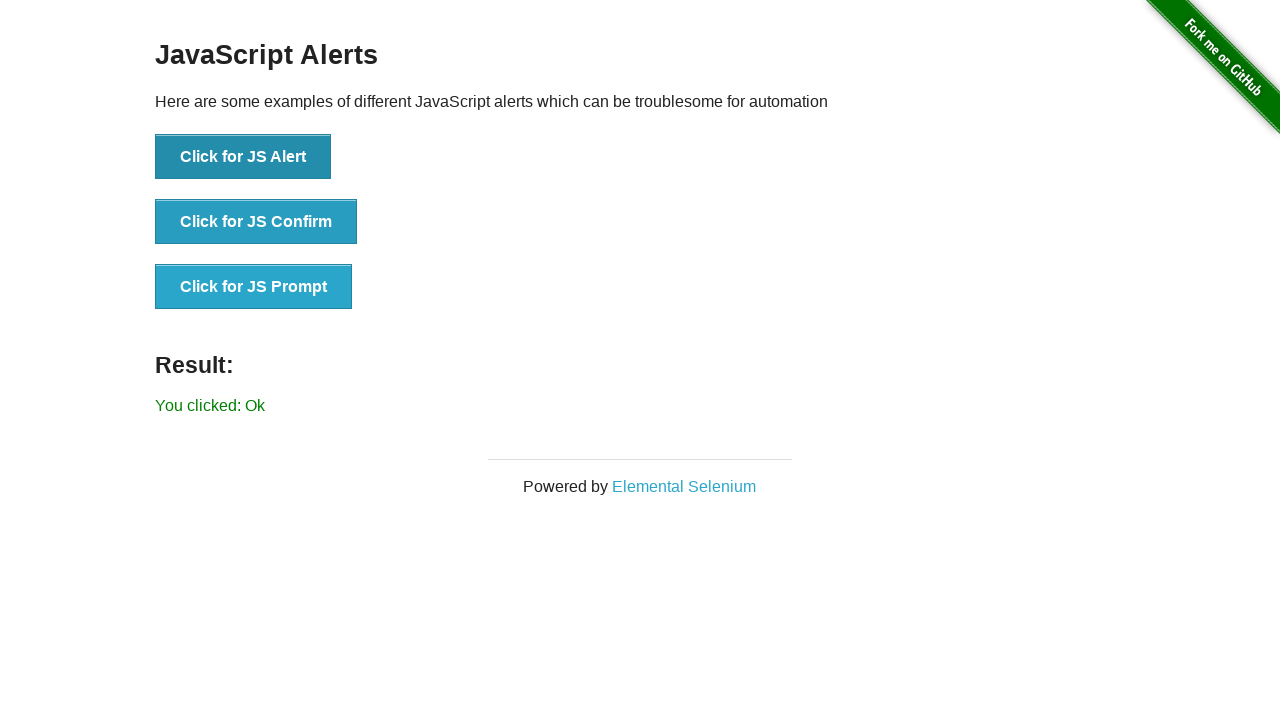

Waited for result element to appear after dismissing confirm dialog
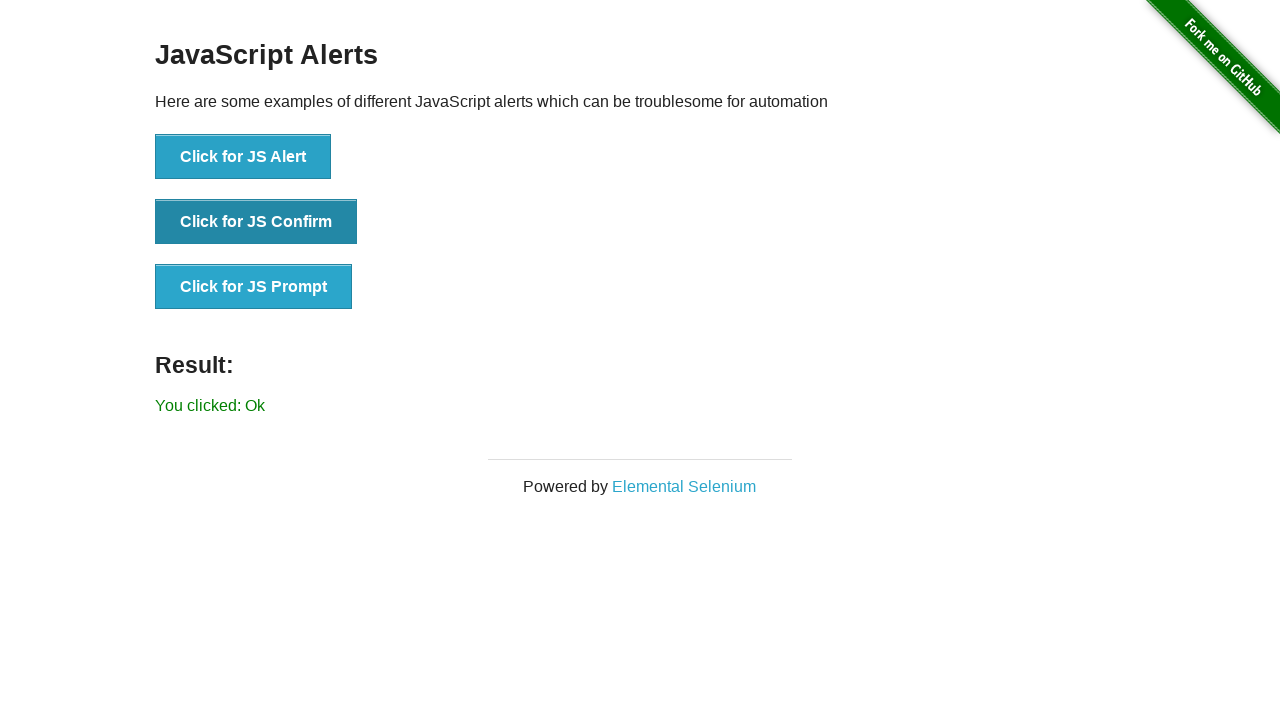

Clicked 'Click for JS Confirm' button again to test dismiss action at (256, 222) on xpath=//button[text()='Click for JS Confirm']
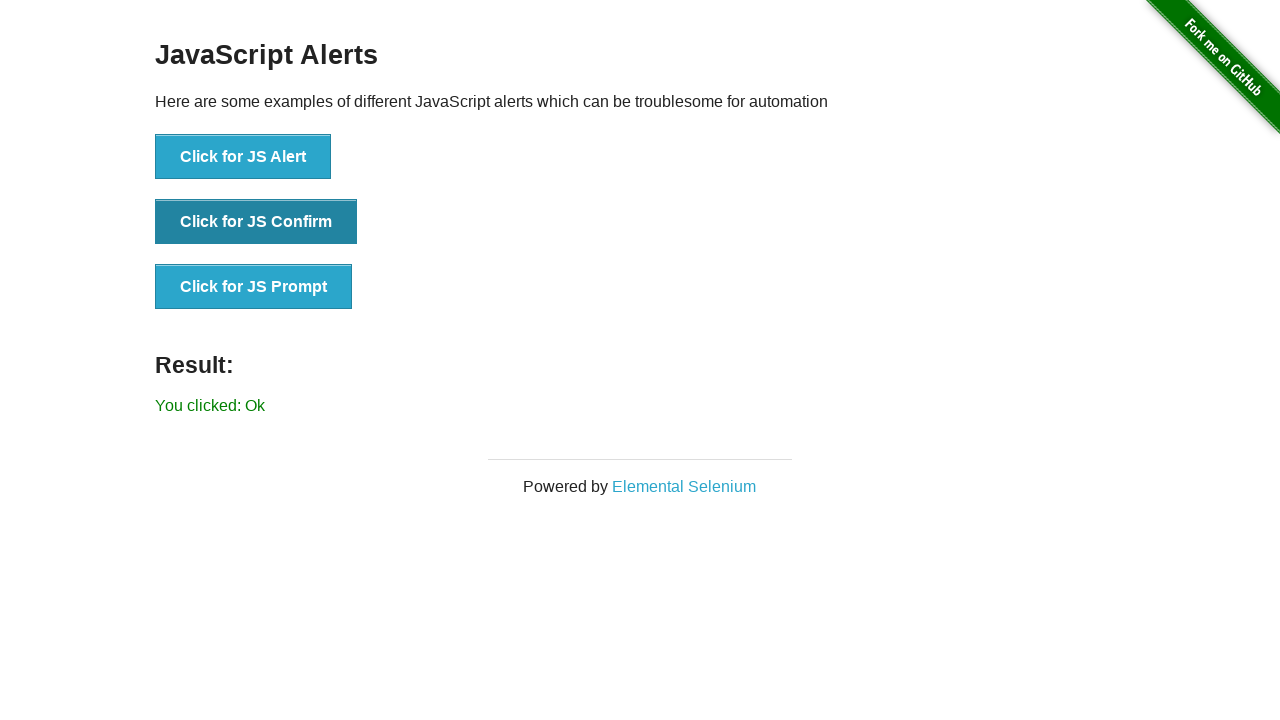

Waited for result element to update after second confirm dialog interaction
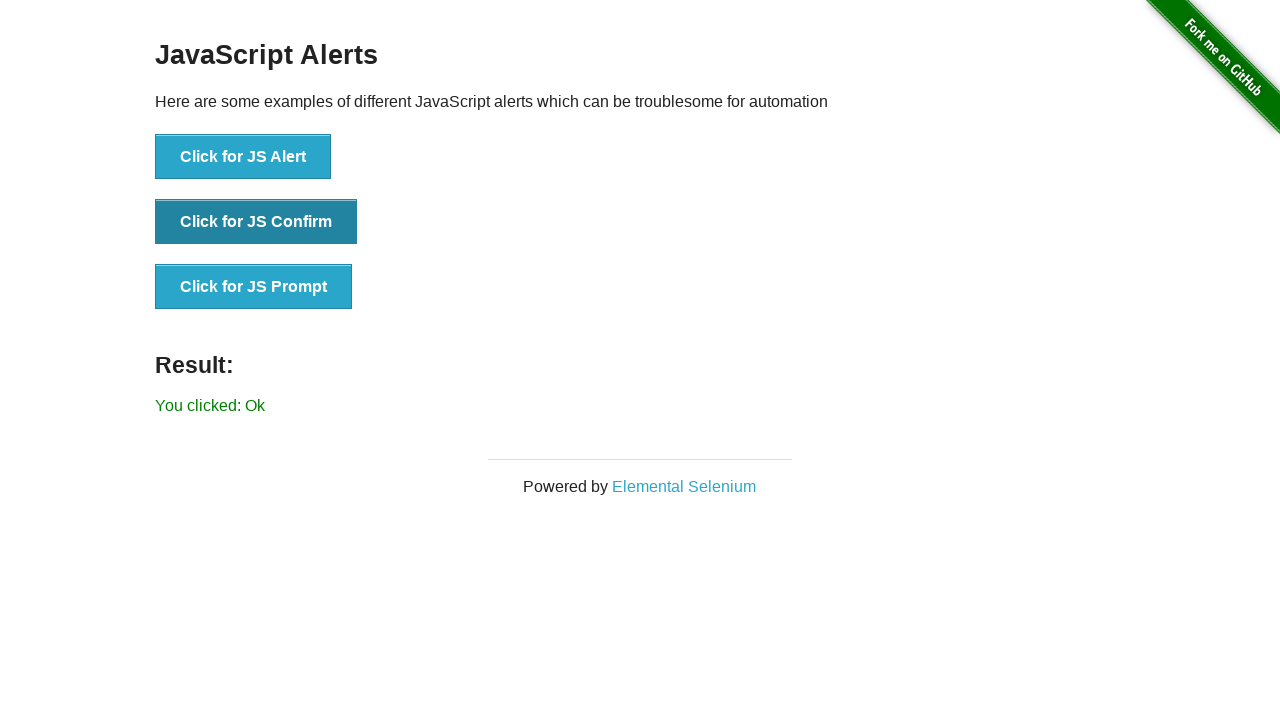

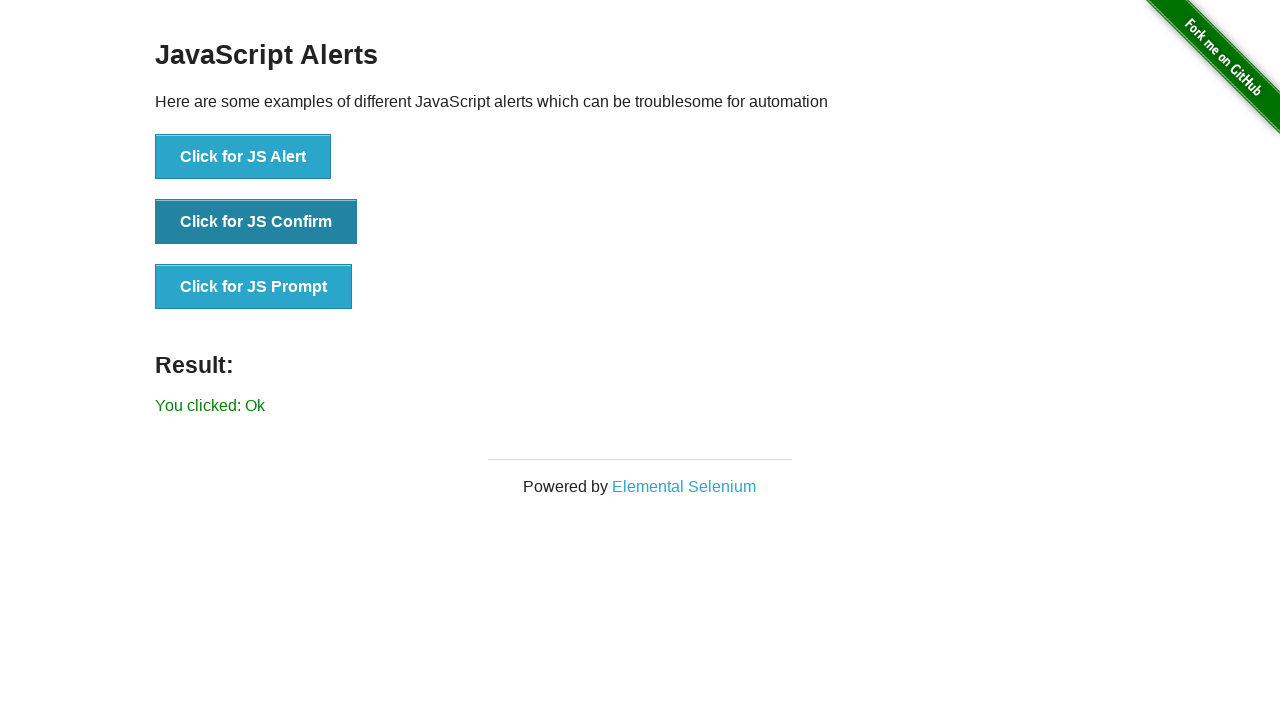